Tests window handling by searching for "selenium" on a blog page, opening multiple Wikipedia links in new windows, switching between them, and performing actions based on window titles

Starting URL: https://testautomationpractice.blogspot.com/

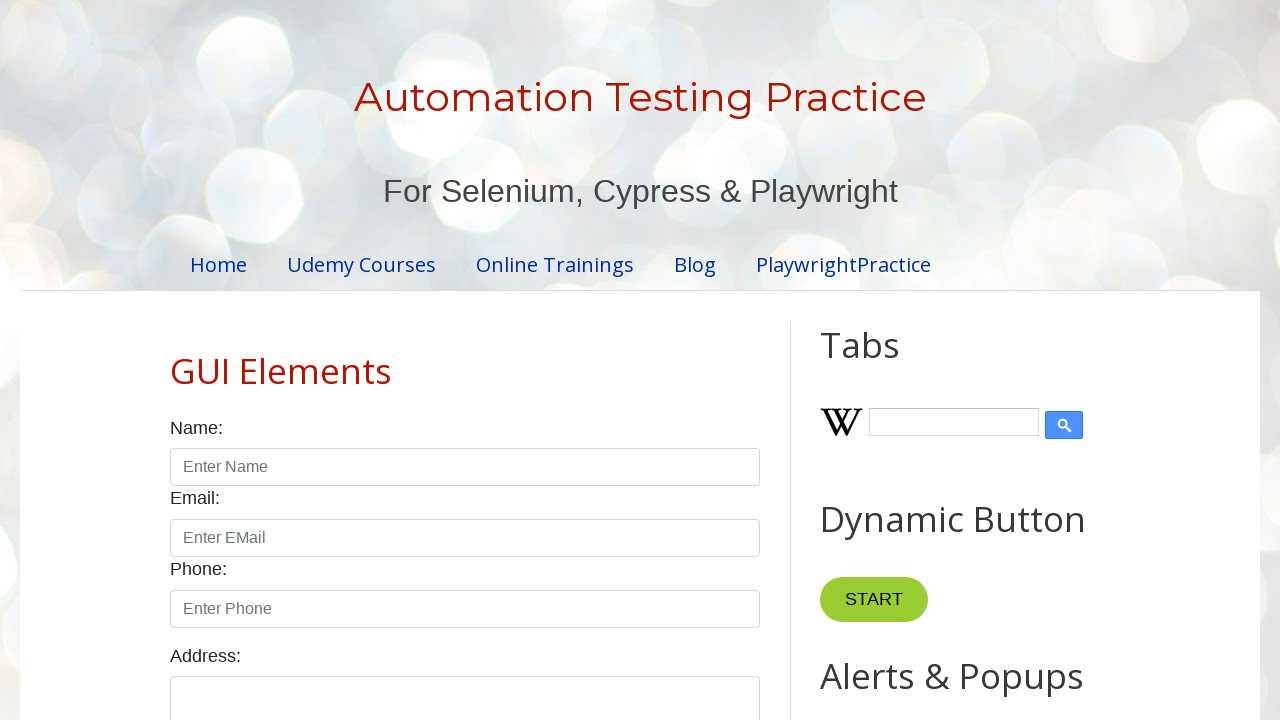

Filled search input with 'selenium' on #Wikipedia1_wikipedia-search-input
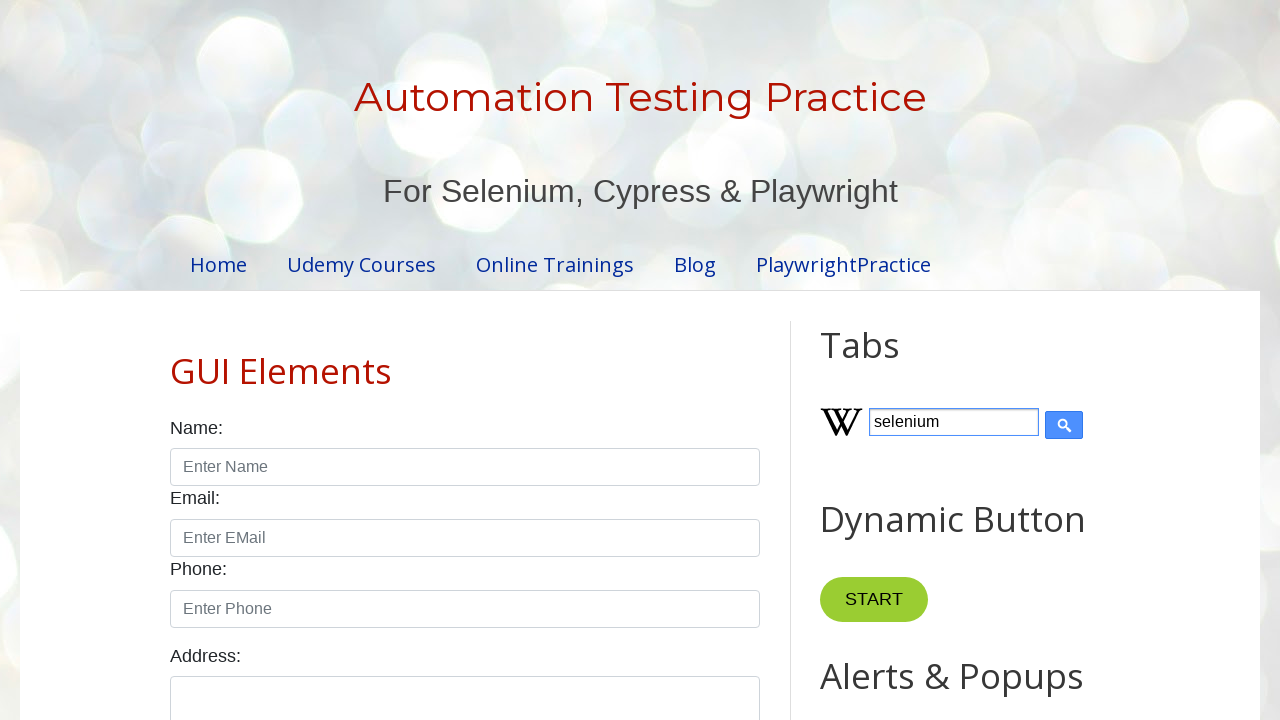

Clicked search submit button at (1064, 425) on xpath=//input[@type='submit']
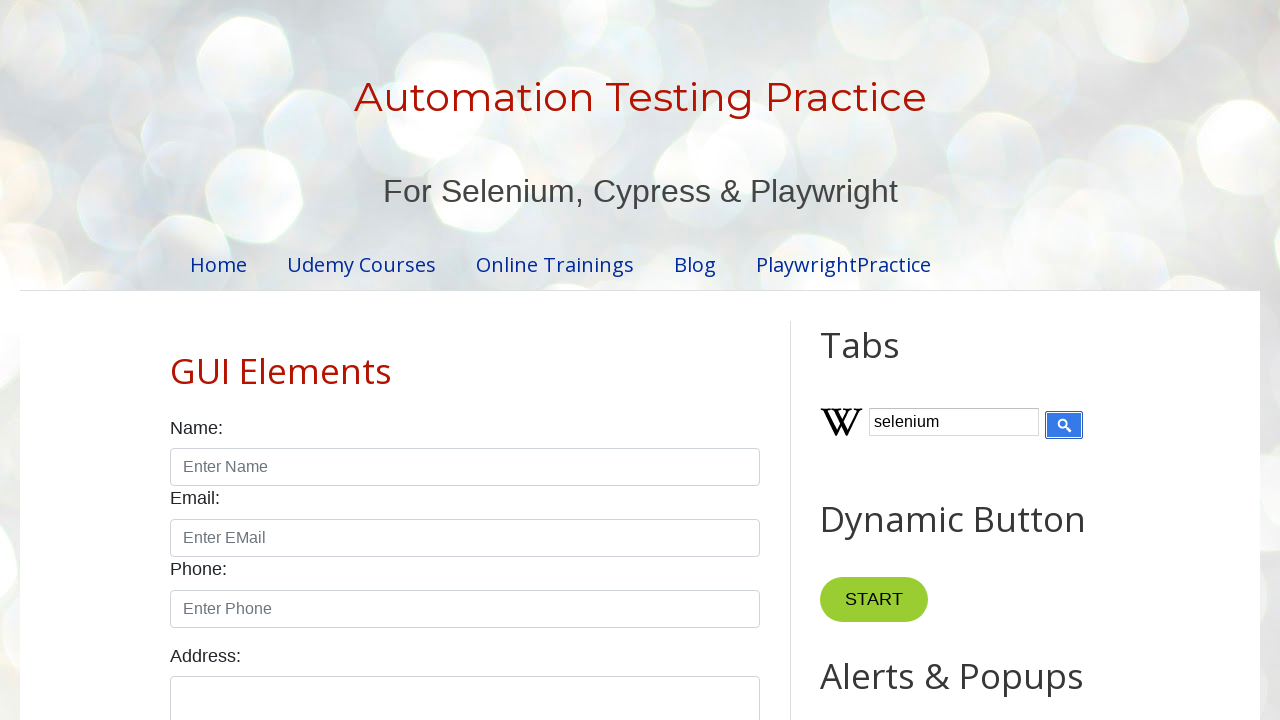

Waited for search results to load
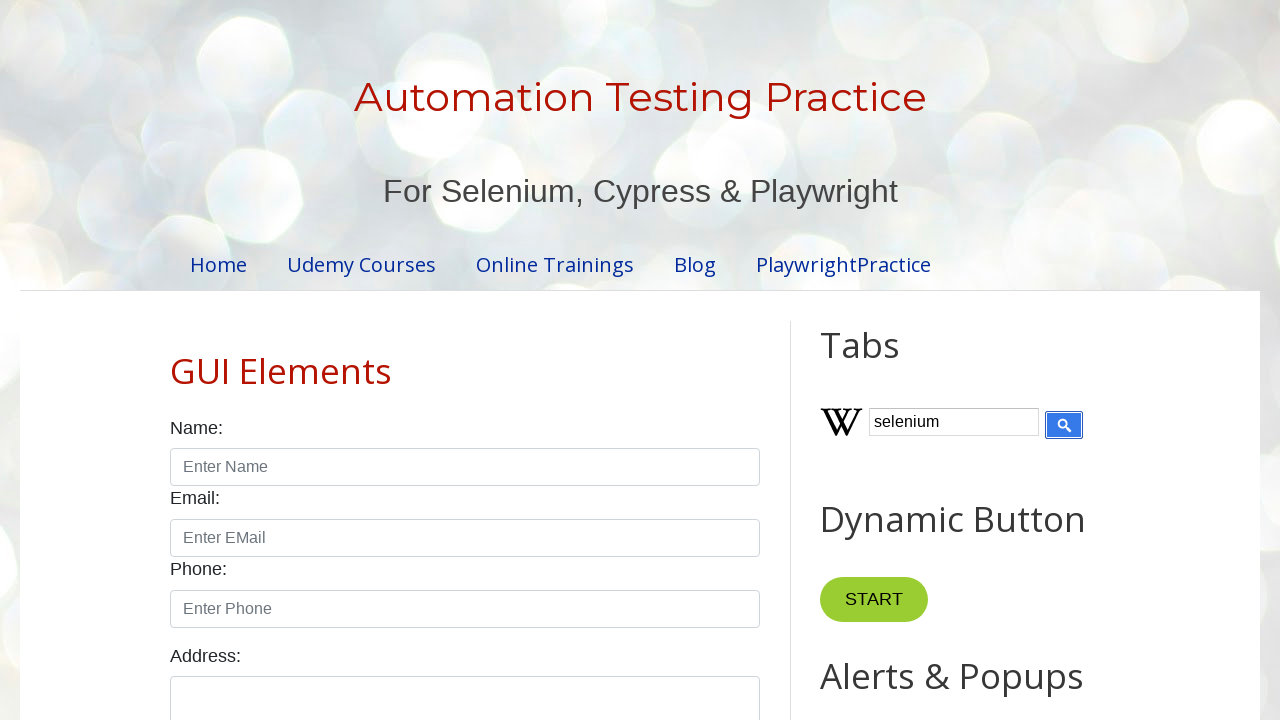

Retrieved all Wikipedia search result links
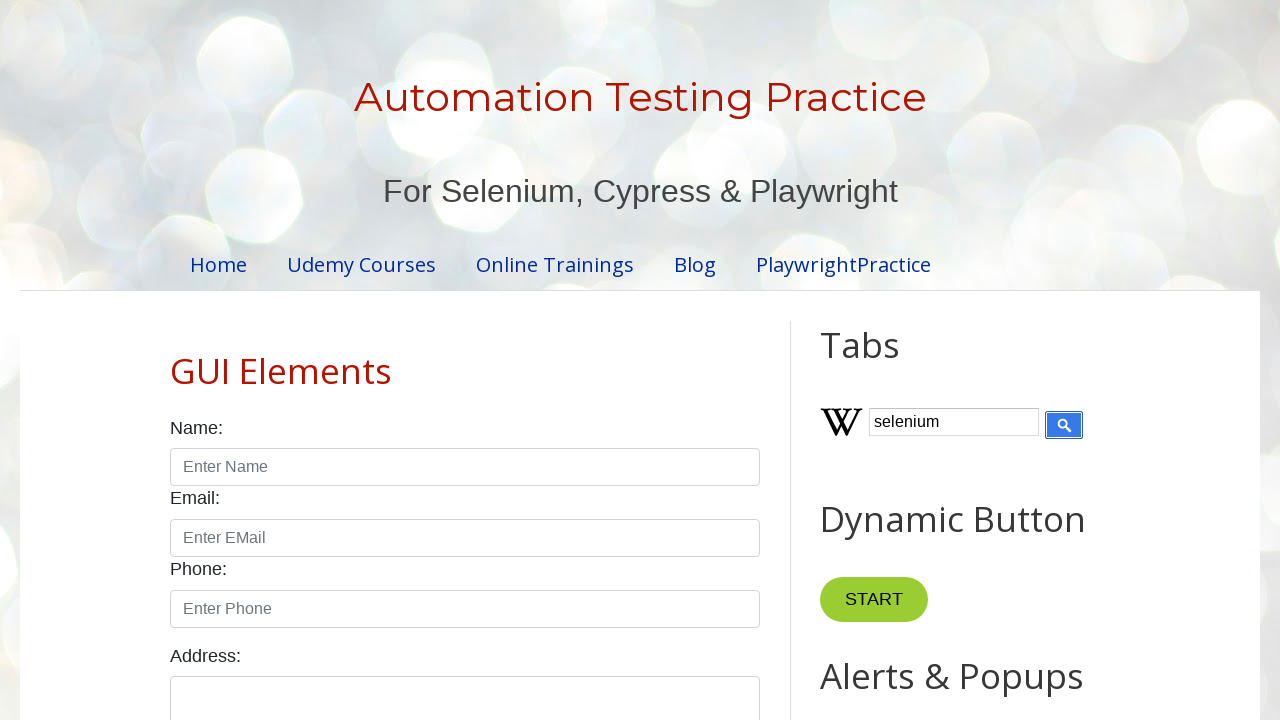

Retrieved all open pages/windows
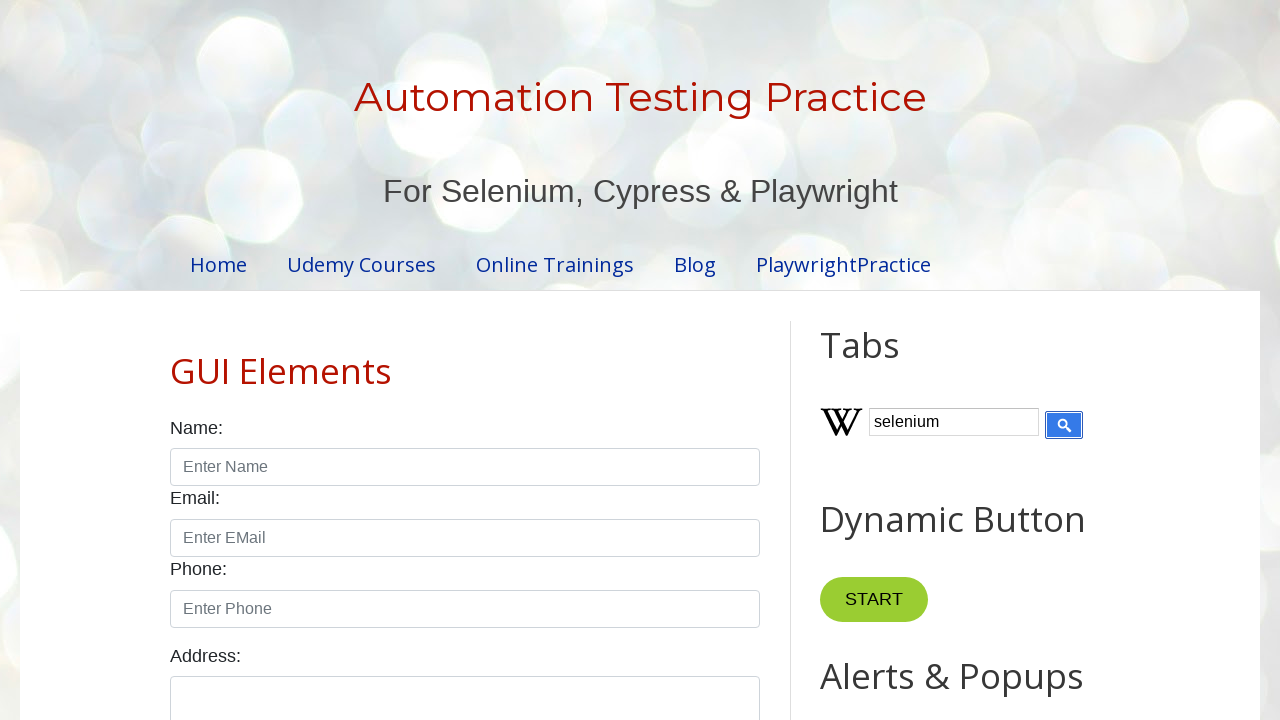

Processing window with title: Automation Testing Practice
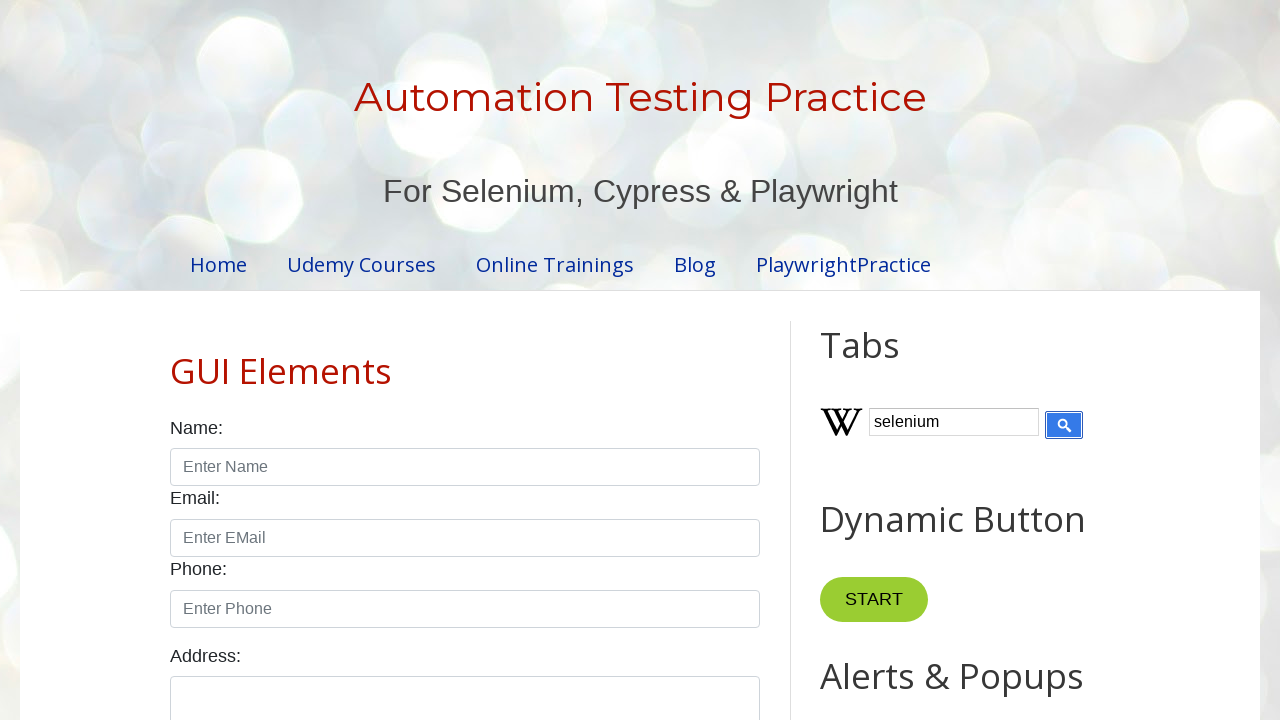

Final wait before test completion
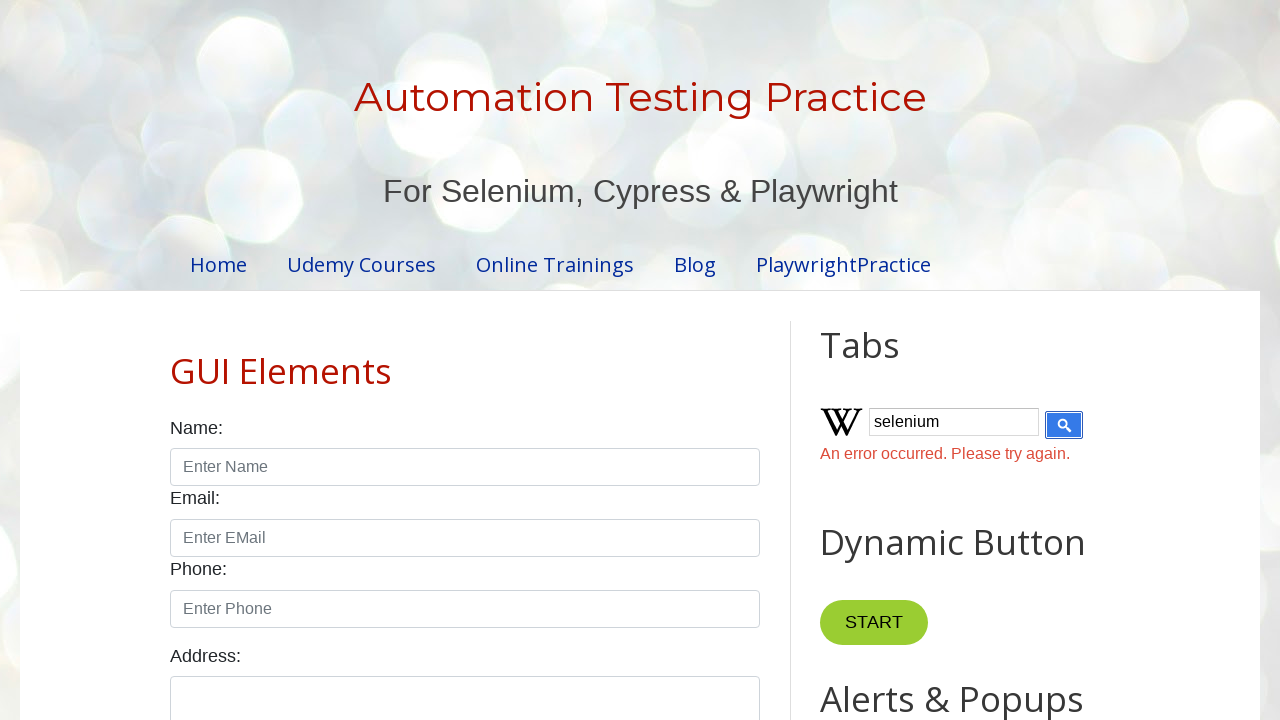

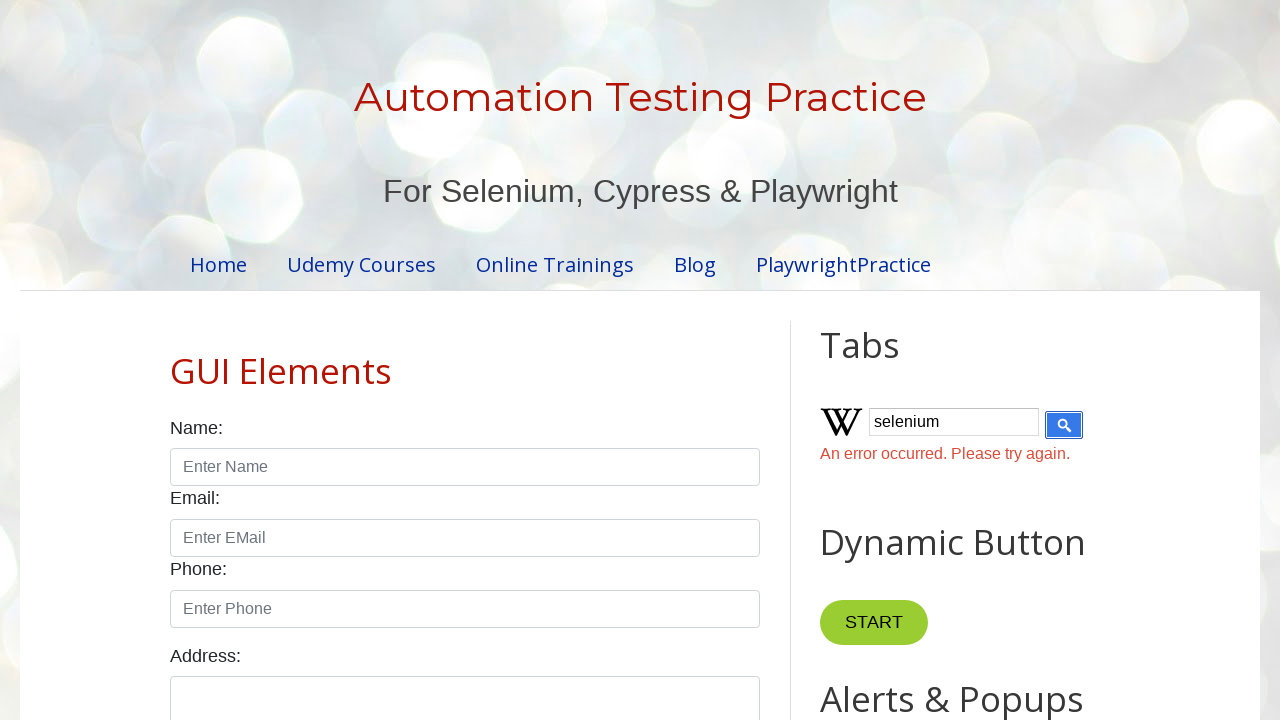